Tests a complete flight booking flow on BlazeDemo, including selecting departure/destination cities, choosing a flight, and filling out purchase details to complete the booking.

Starting URL: https://blazedemo.com/

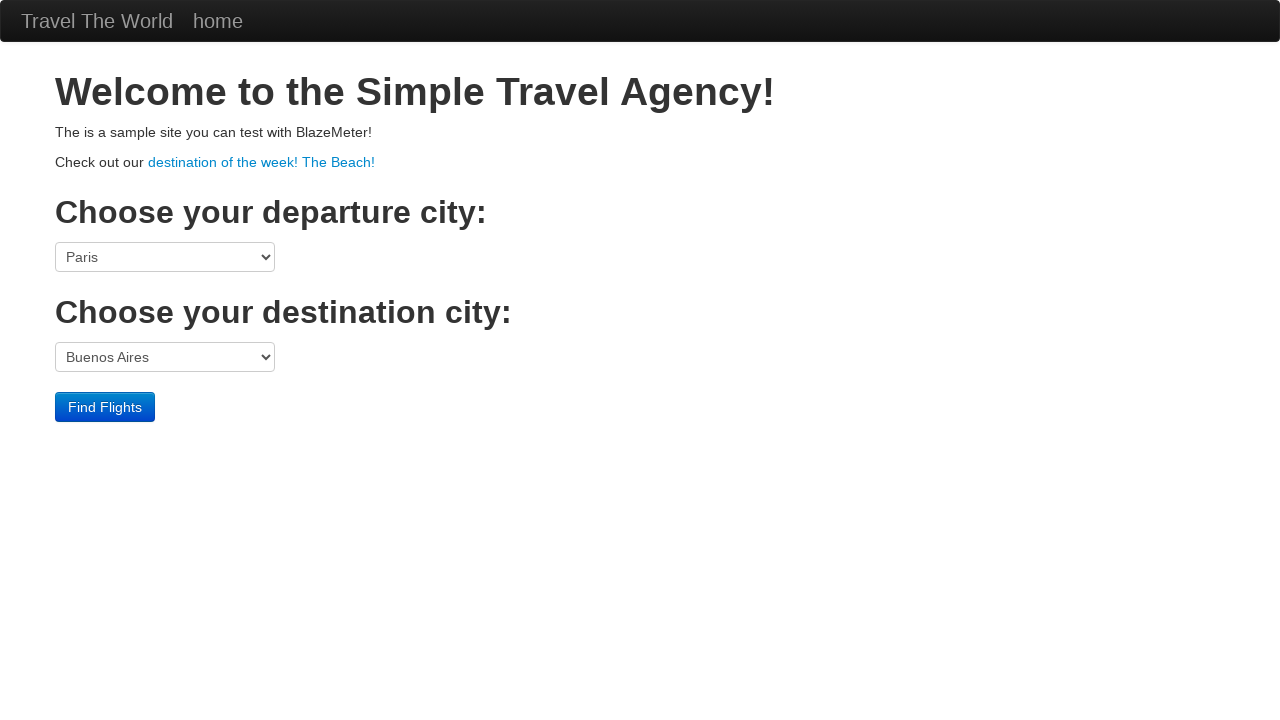

Selected Boston as departure city on select[name='fromPort']
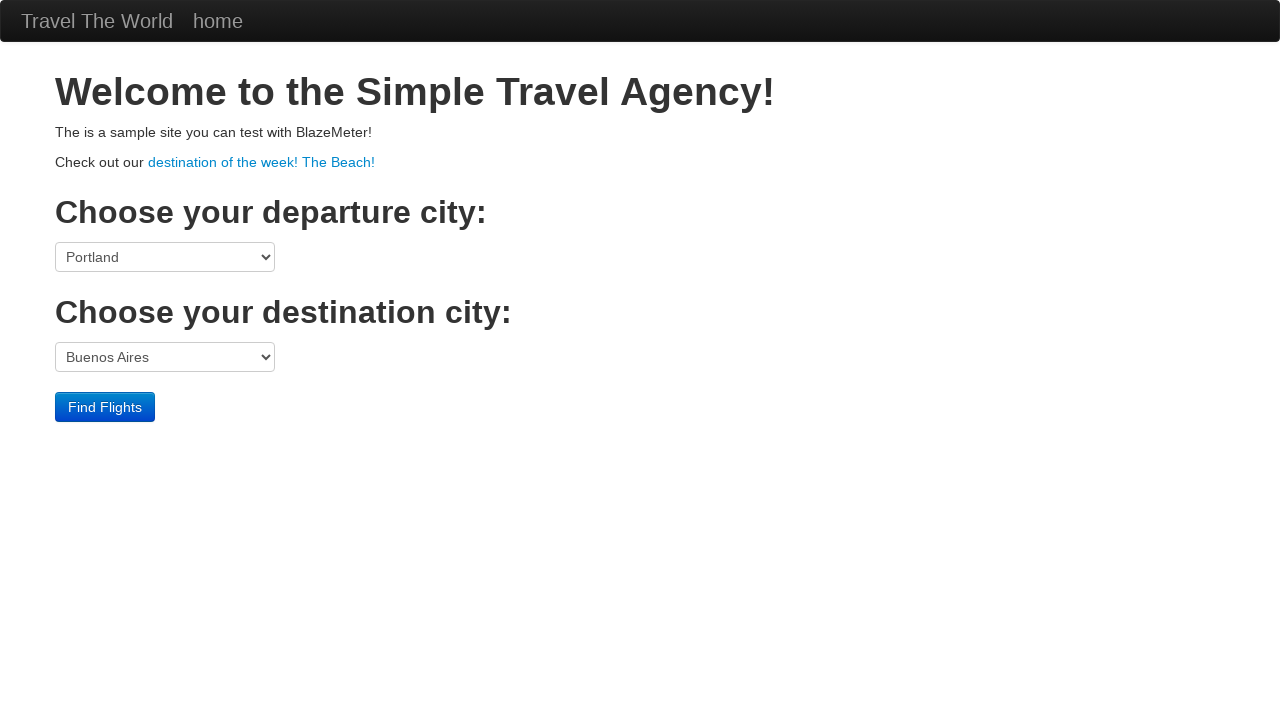

Selected London as destination city on select[name='toPort']
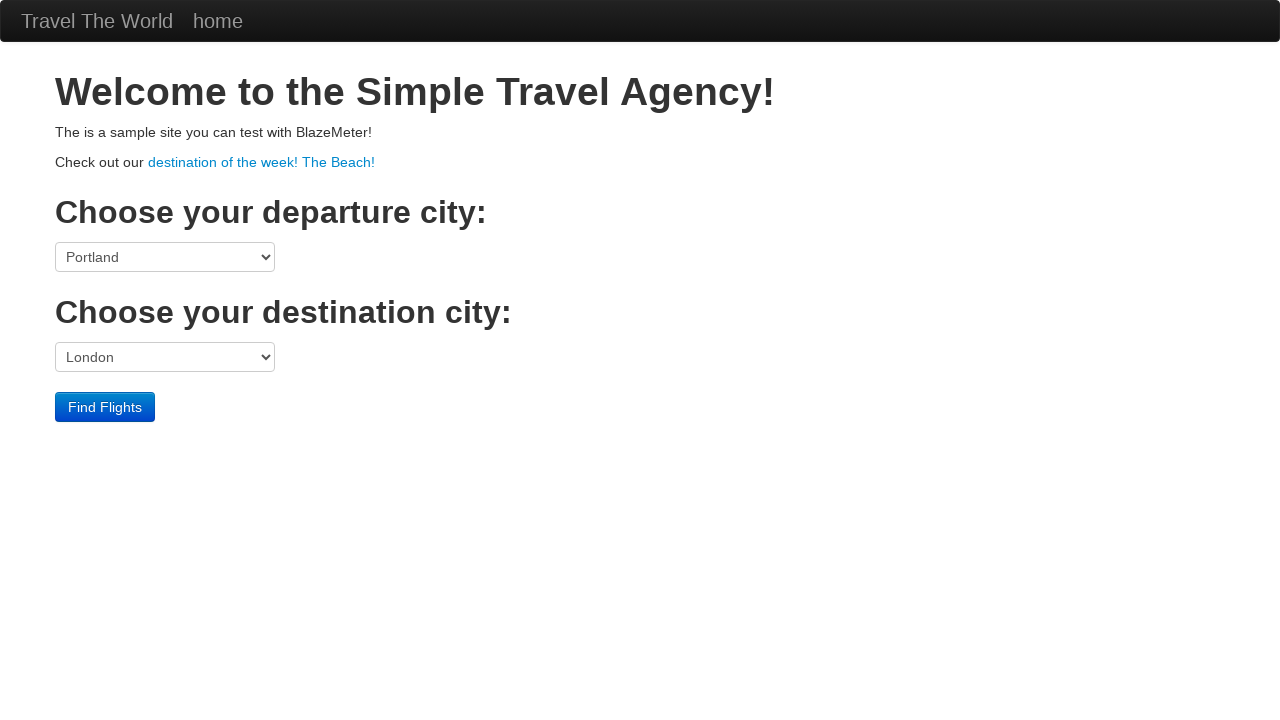

Clicked Find Flights button at (105, 407) on input[type='submit']
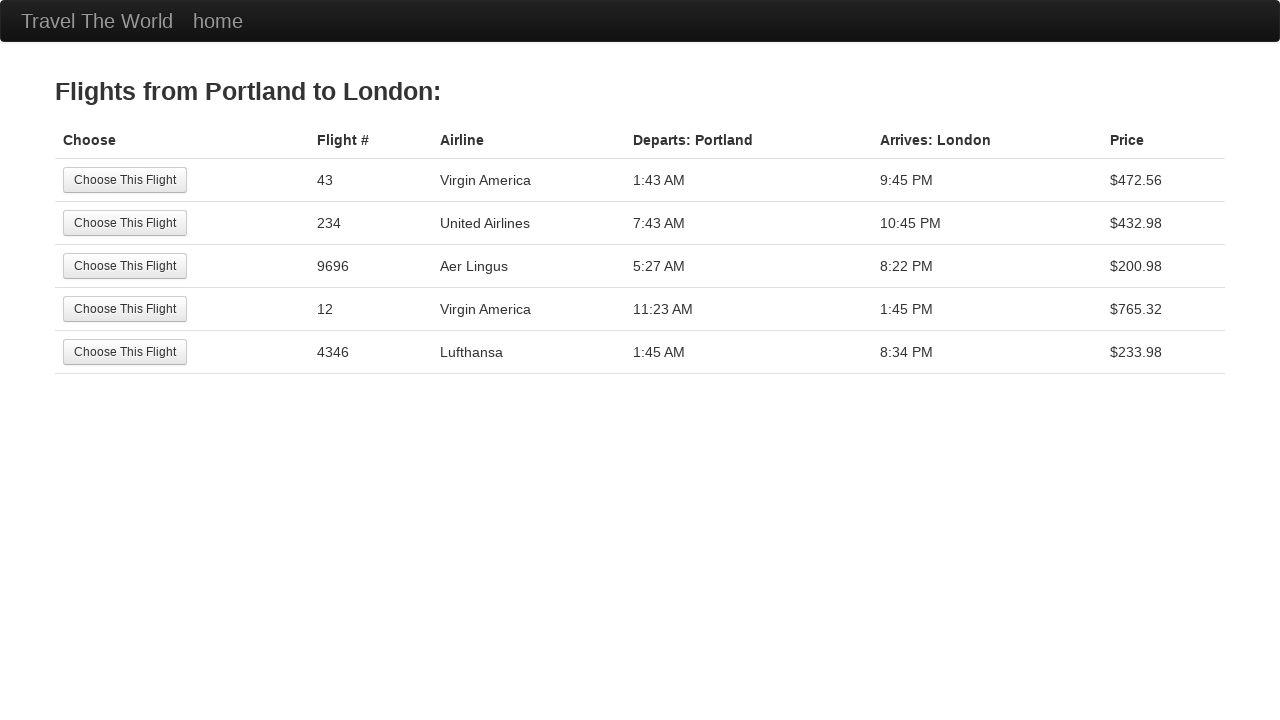

Flight selection page loaded (reserve.php)
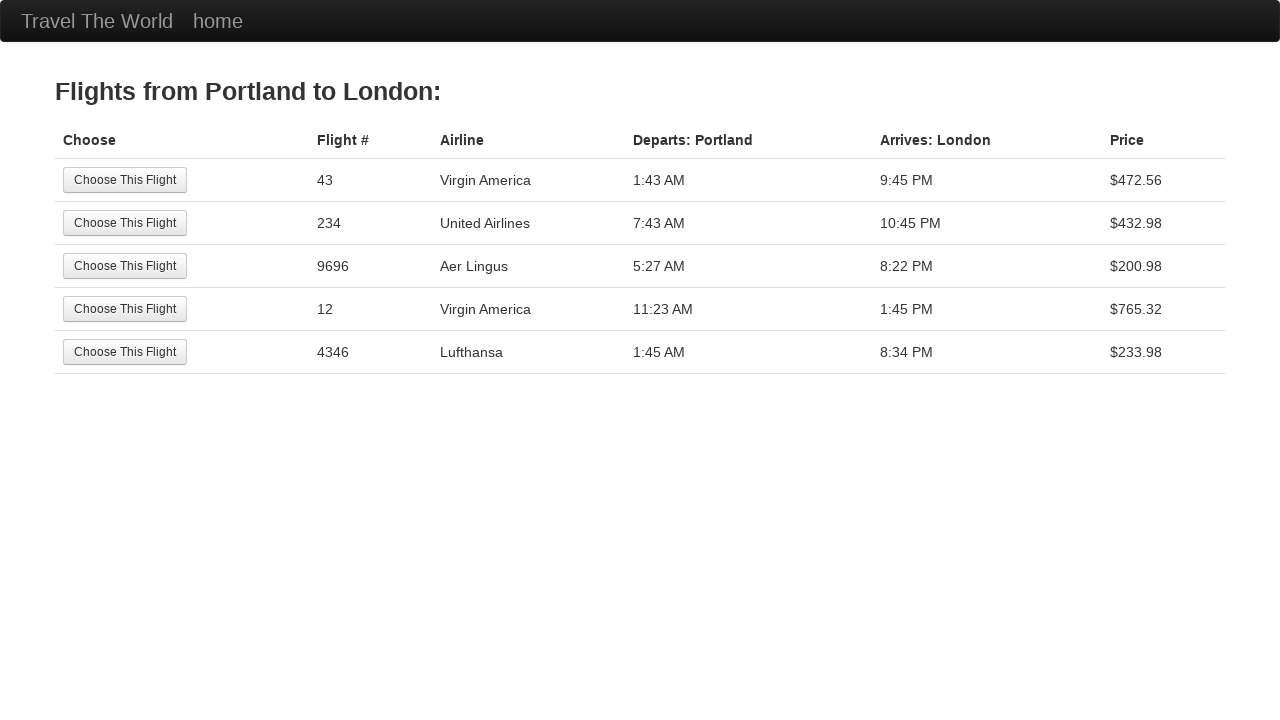

Selected the first available flight at (125, 180) on tbody tr:first-child input[type='submit']
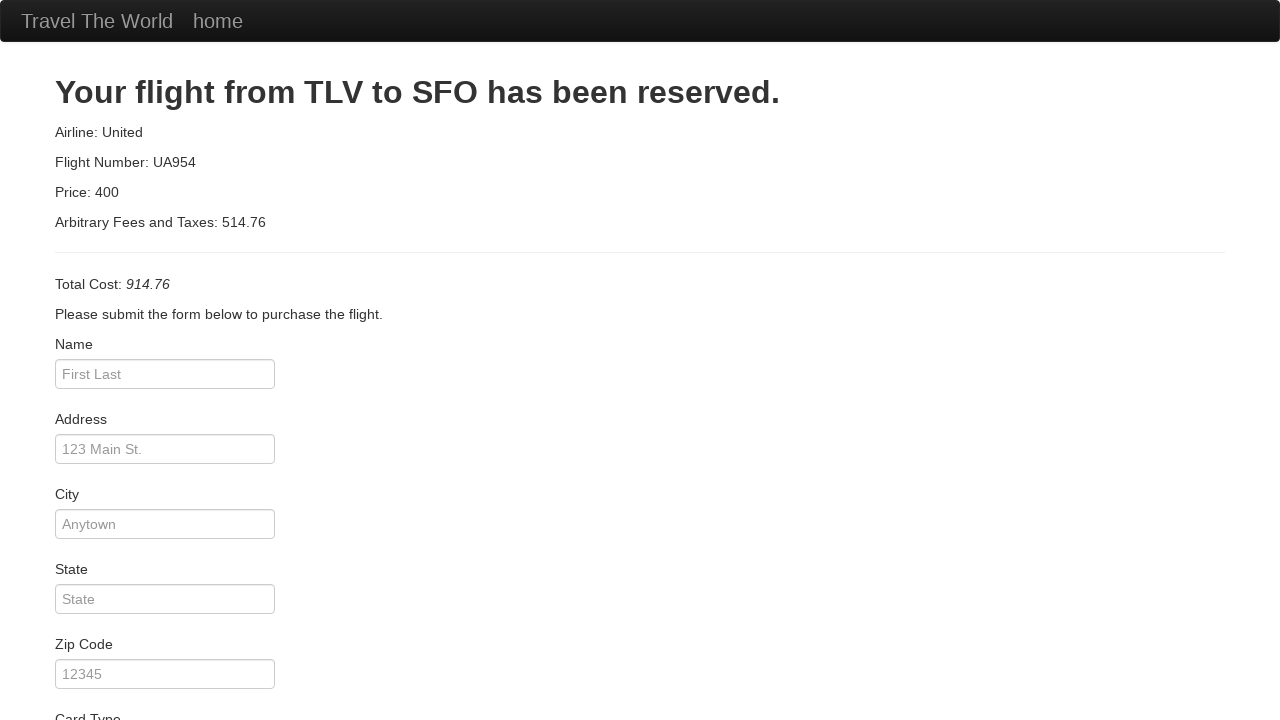

Purchase page loaded (purchase.php)
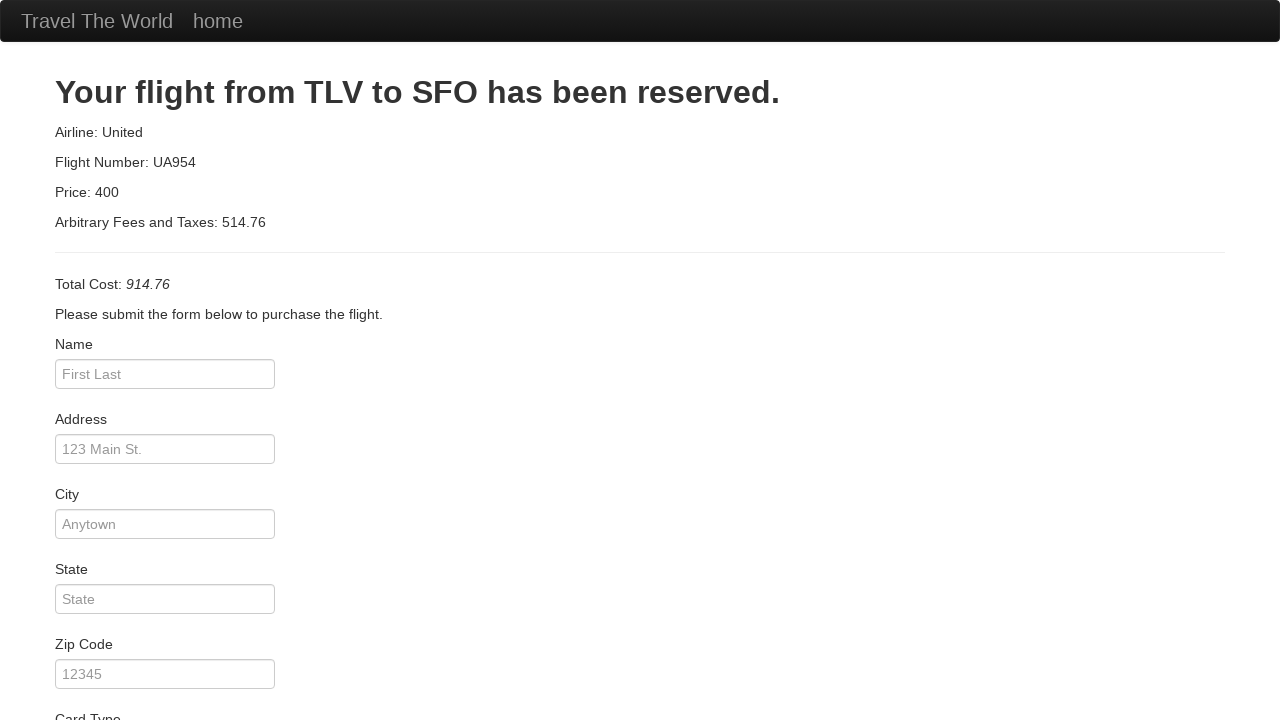

Filled in customer name: Gowtham Murugan on #inputName
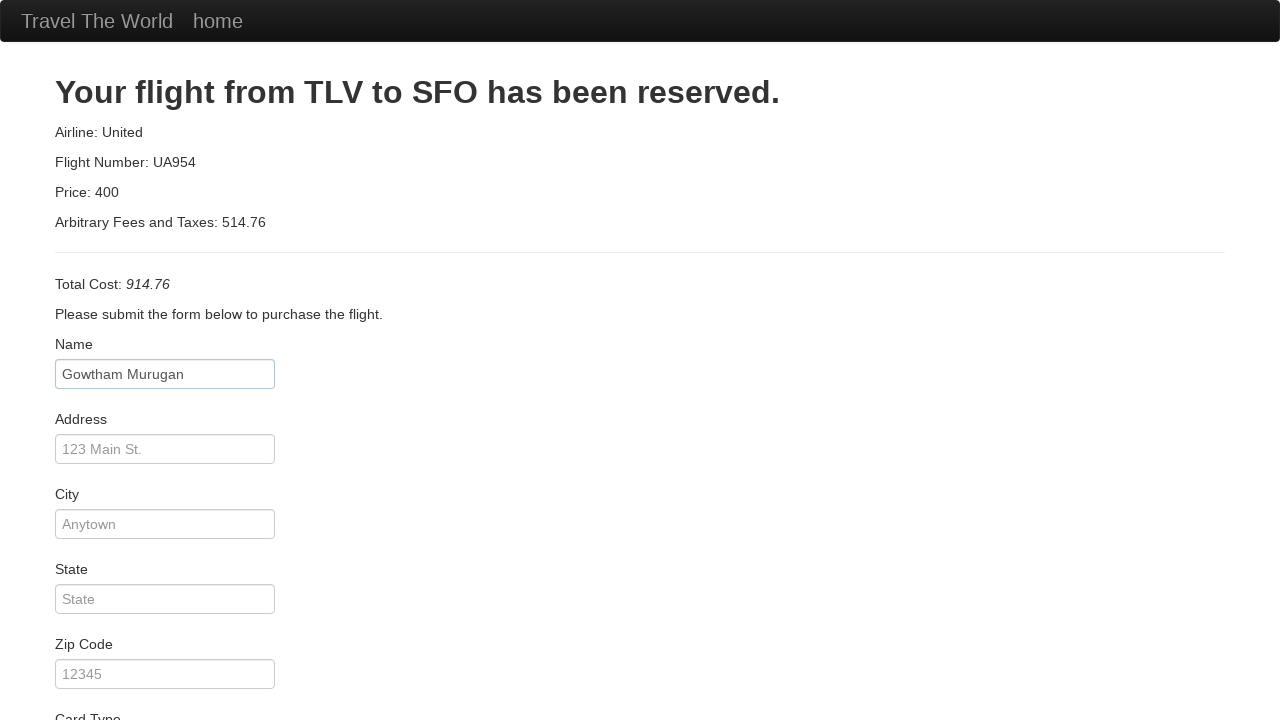

Filled in address: Omalur on #address
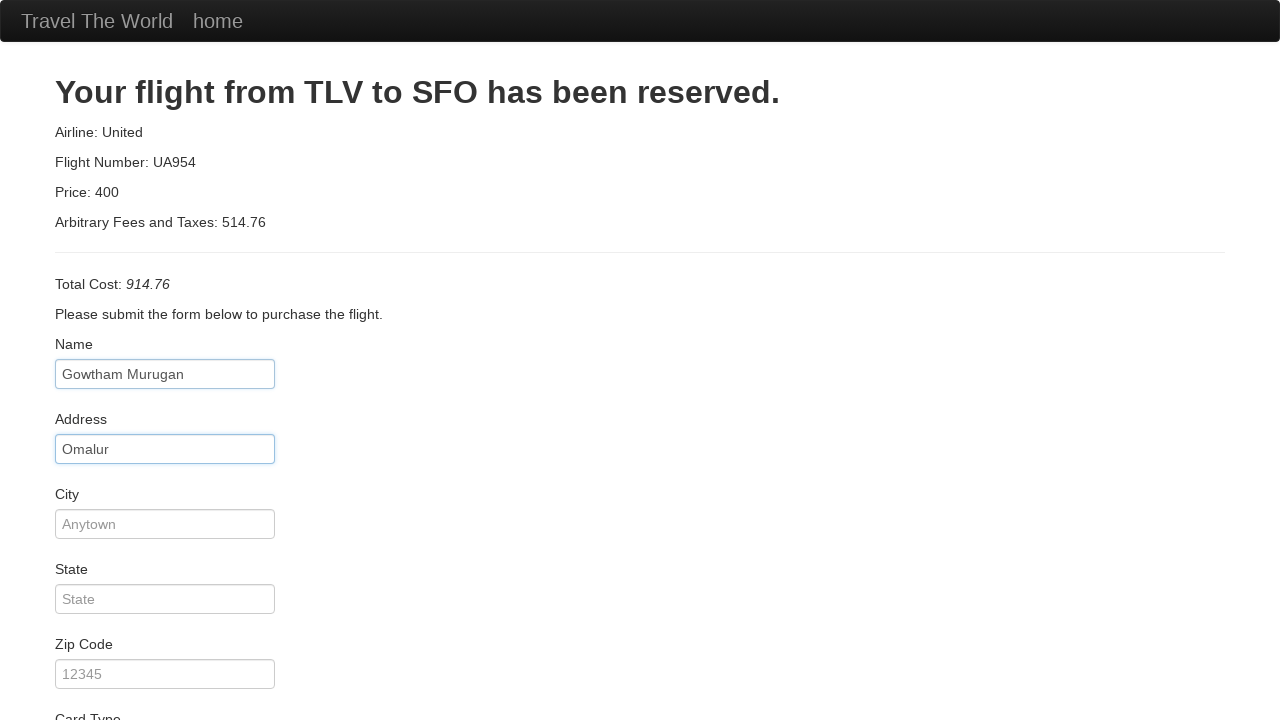

Filled in city: Salem on #city
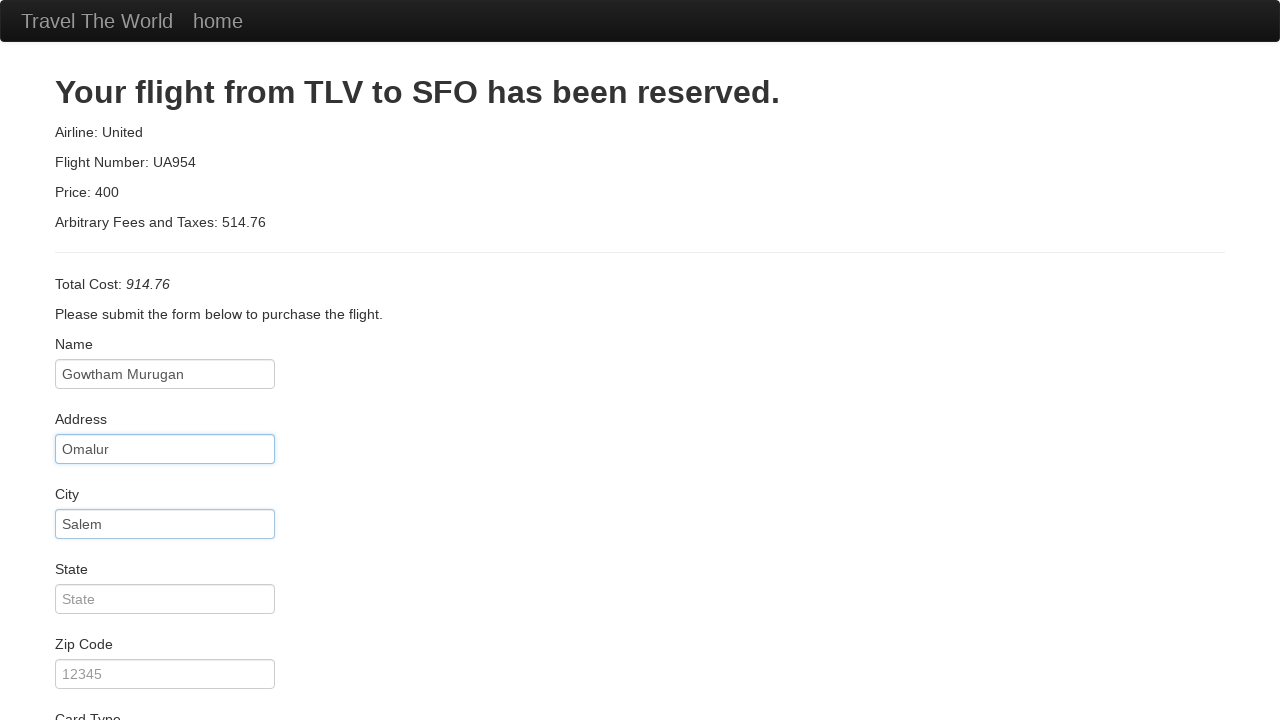

Filled in state: Tamilnadu on #state
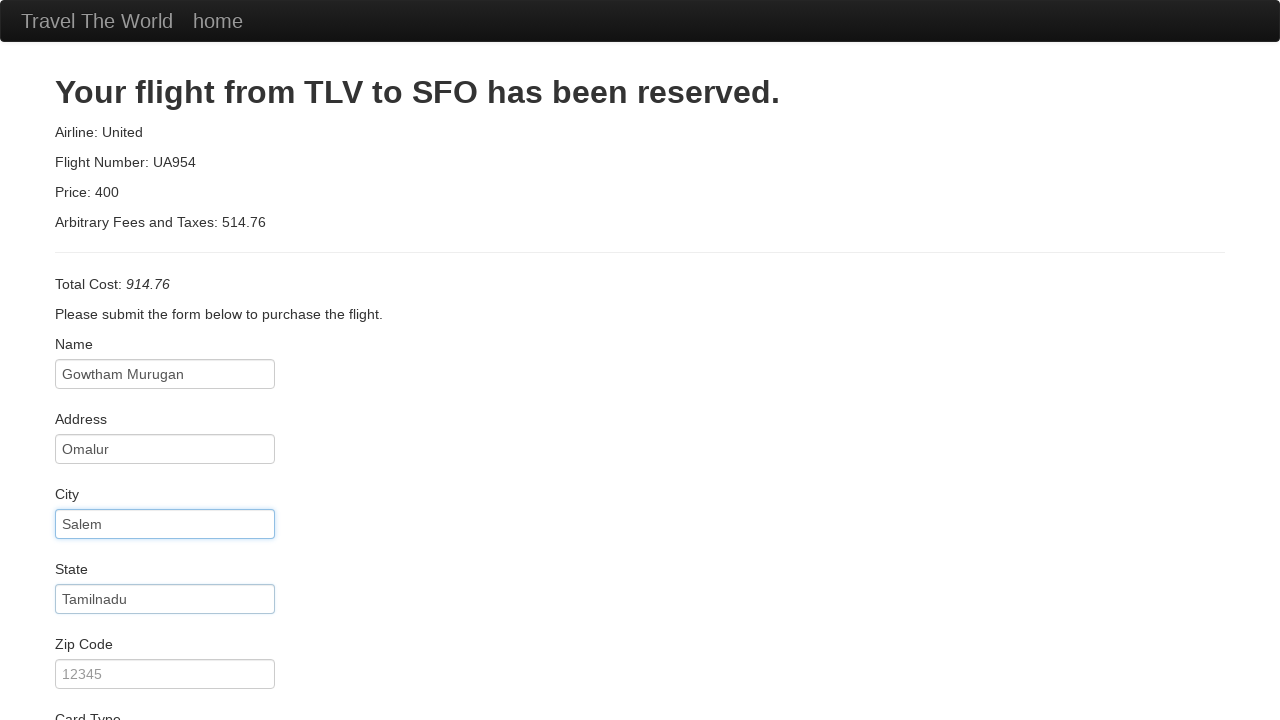

Filled in zip code: 636002 on #zipCode
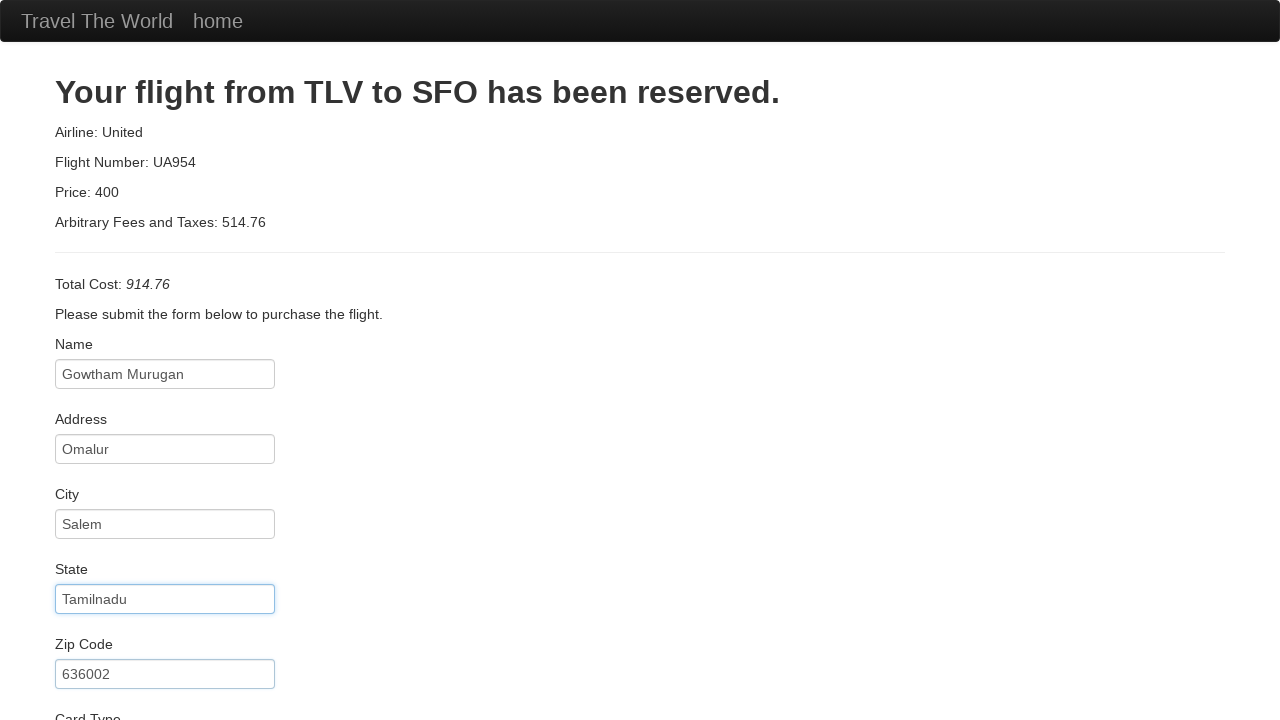

Selected Visa as card type on #cardType
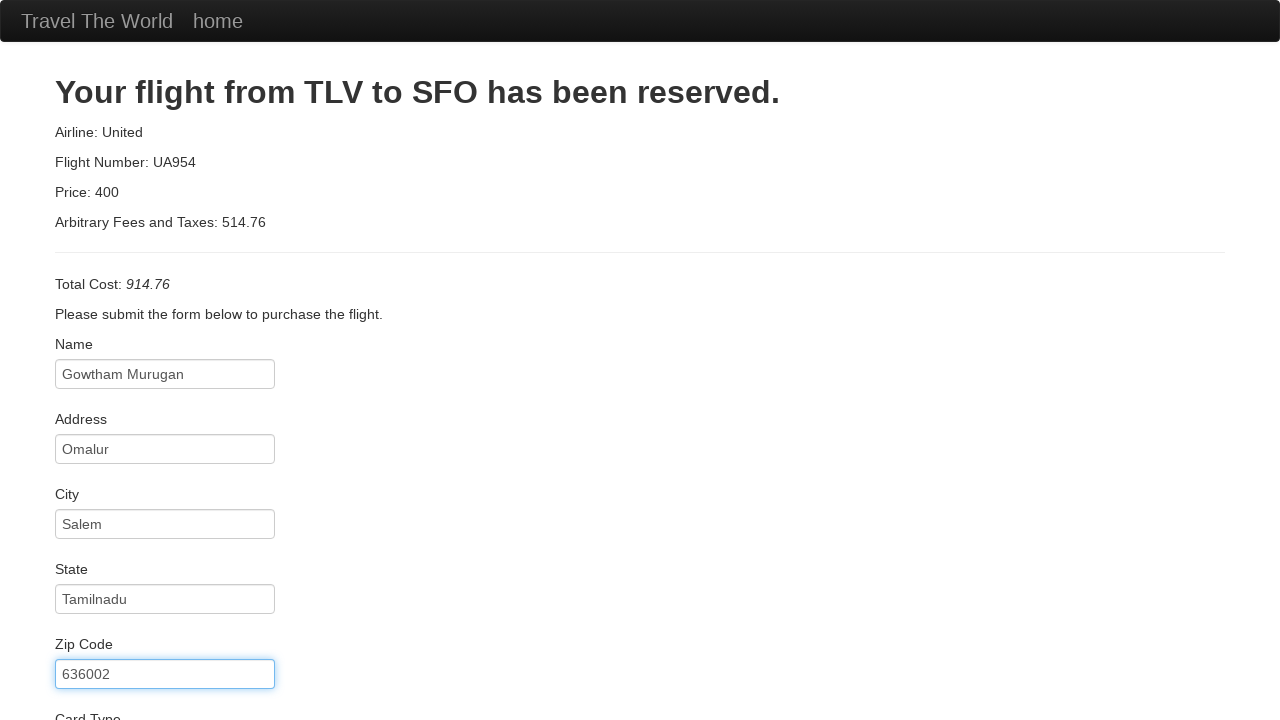

Filled in credit card number on #creditCardNumber
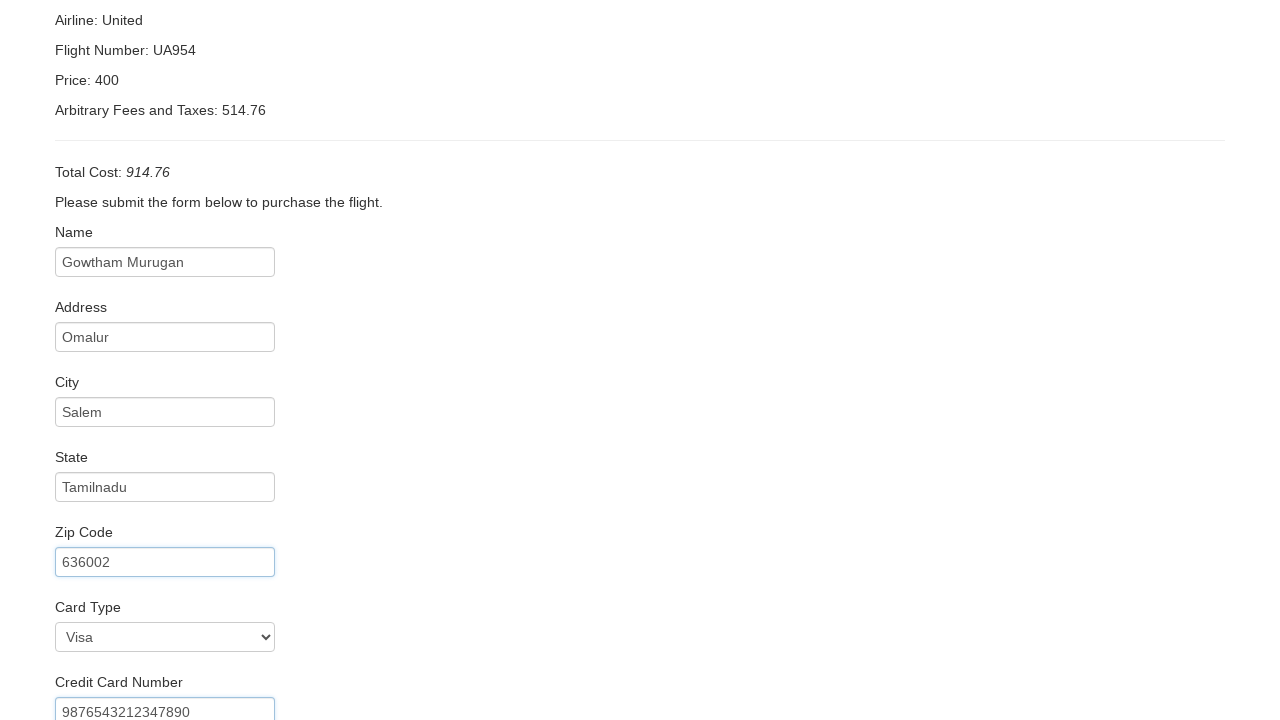

Filled in credit card month: 12 on #creditCardMonth
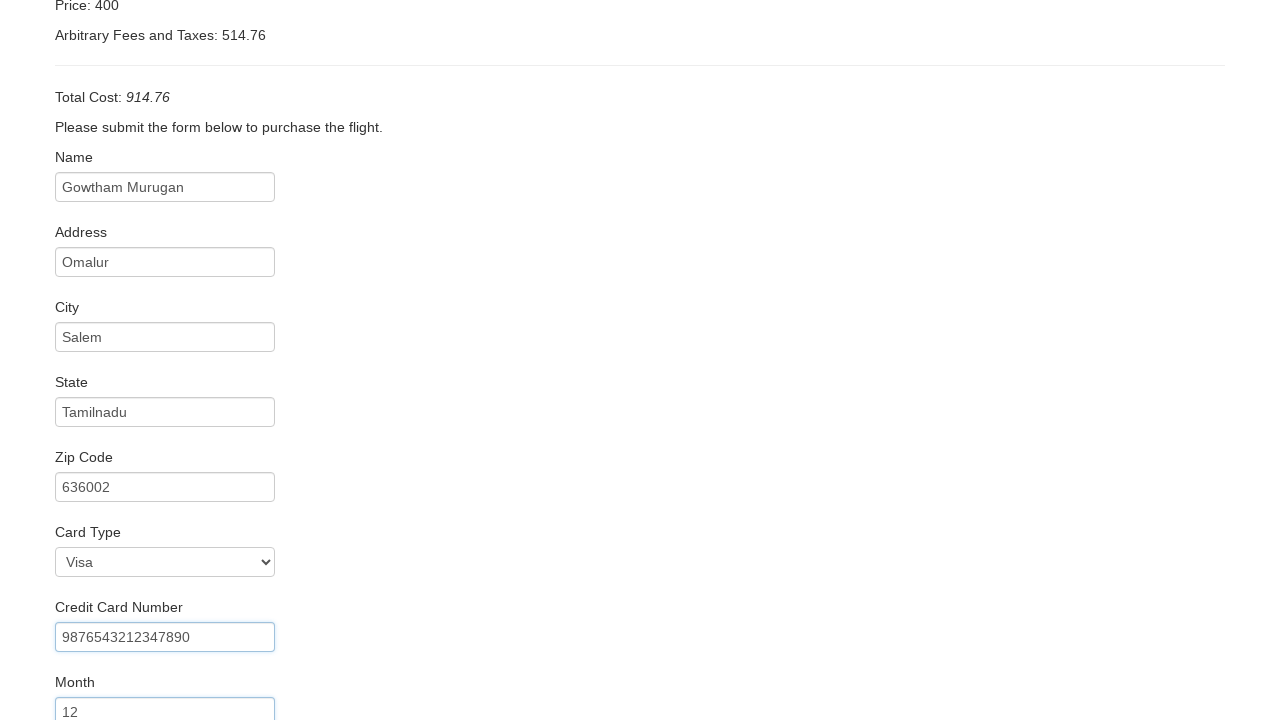

Filled in credit card year: 2023 on #creditCardYear
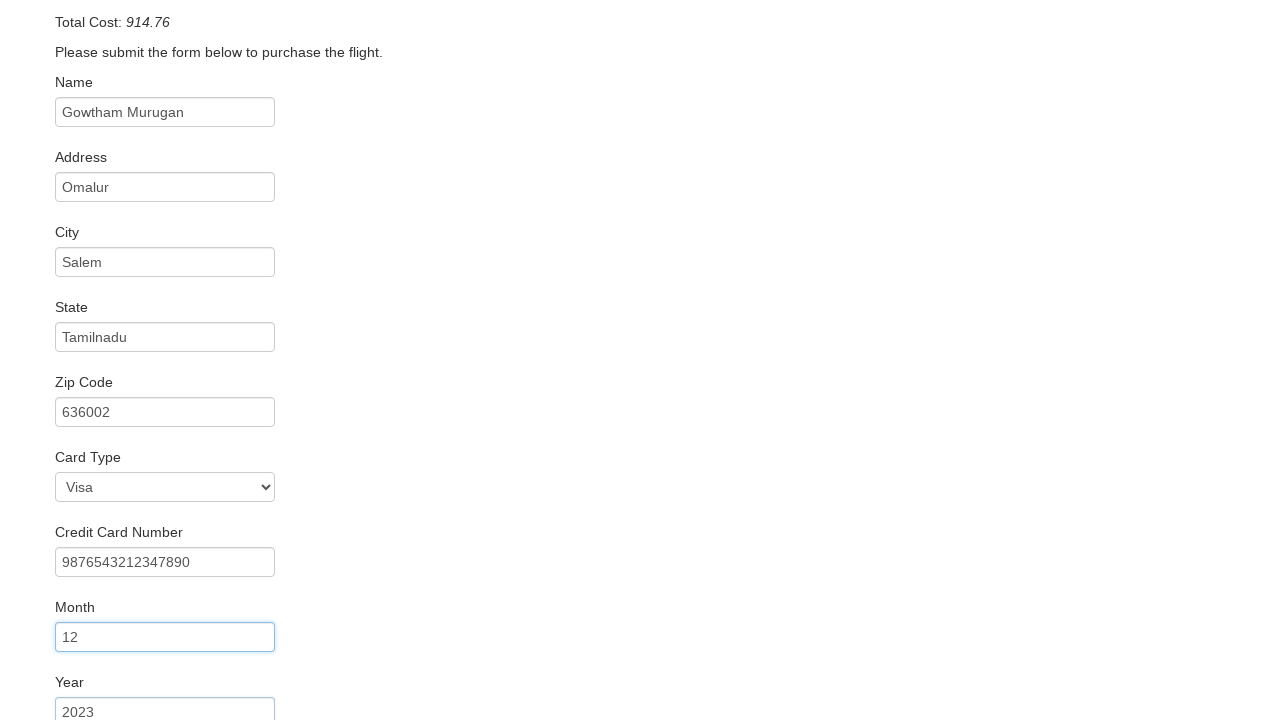

Filled in name on card: GOWTHAM on #nameOnCard
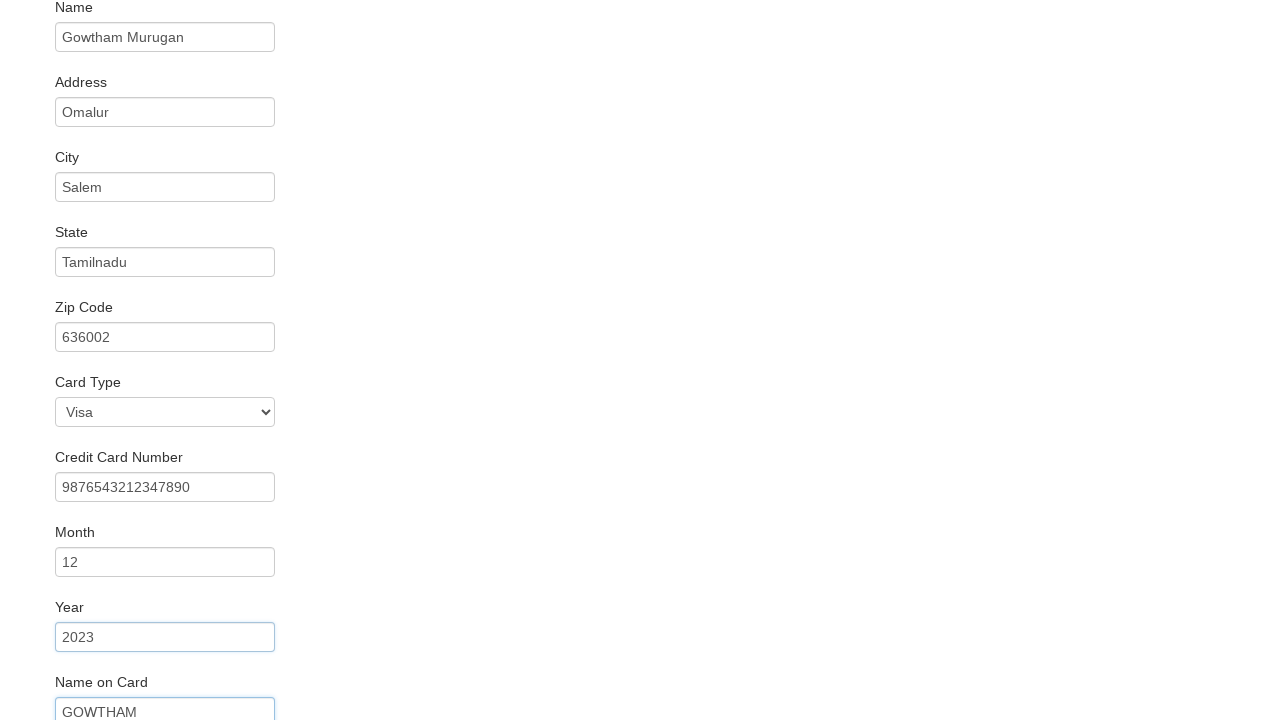

Clicked Purchase Flight button to complete booking at (118, 685) on input[value='Purchase Flight']
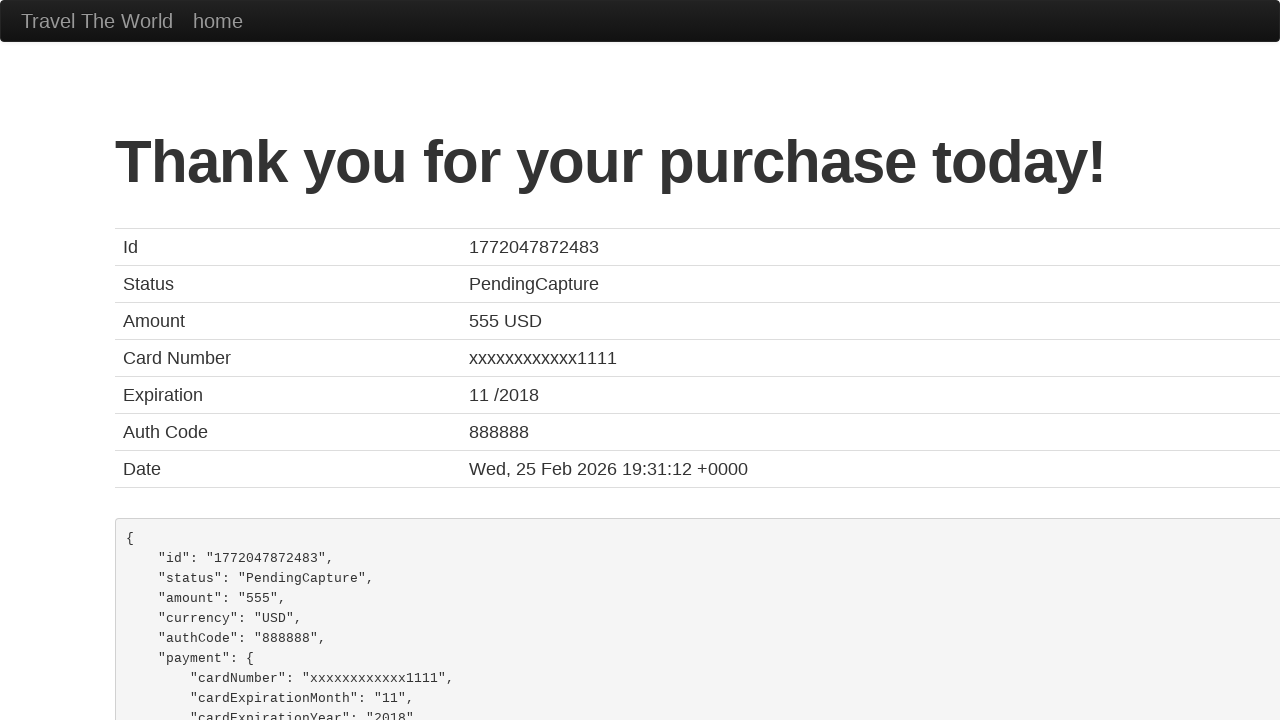

Booking confirmation page loaded (confirmation.php)
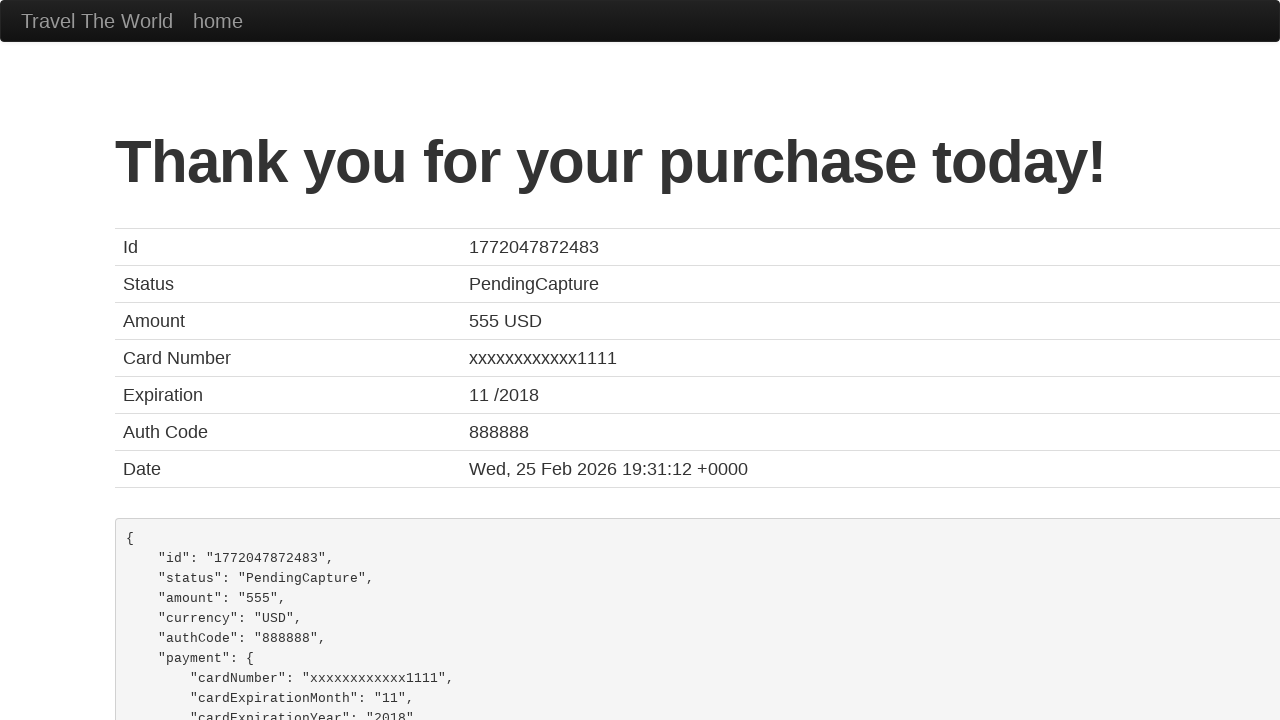

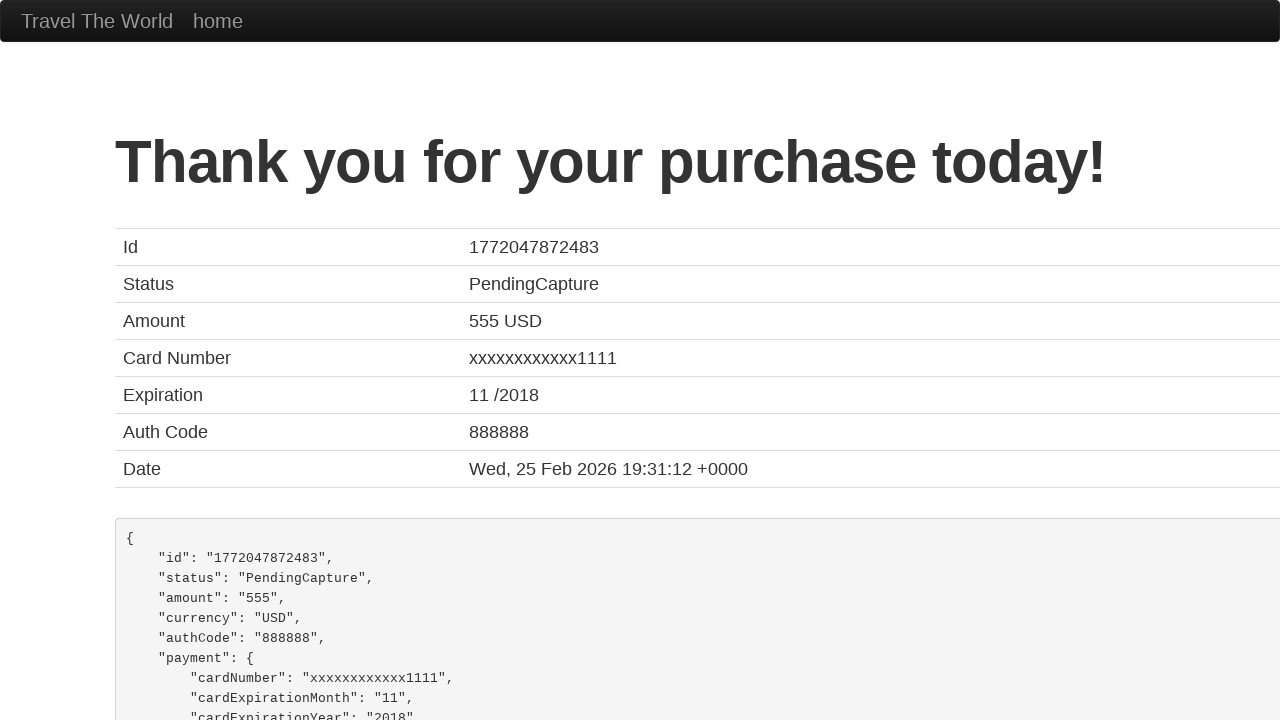